Tests text box interaction on Selenium's demo web form by typing text into an input field, verifying its attributes, and then clearing the field.

Starting URL: https://www.selenium.dev/selenium/web/web-form.html

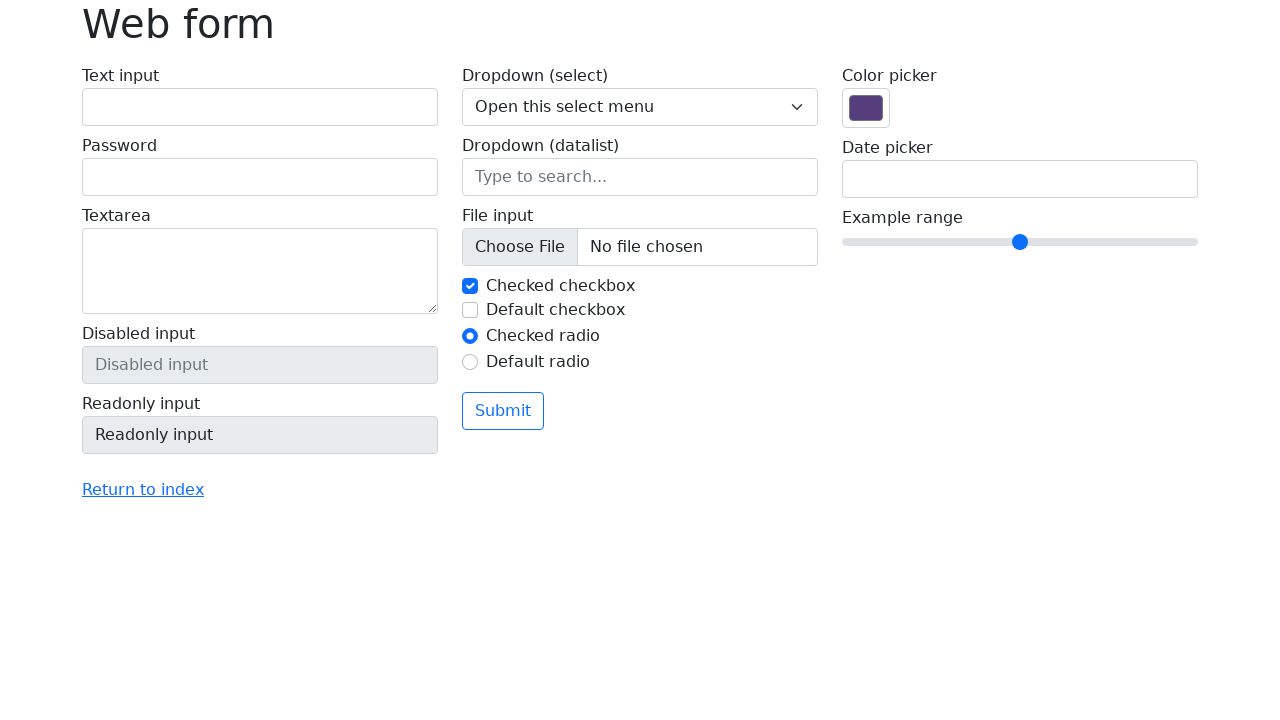

Located text input field with id 'my-text-id'
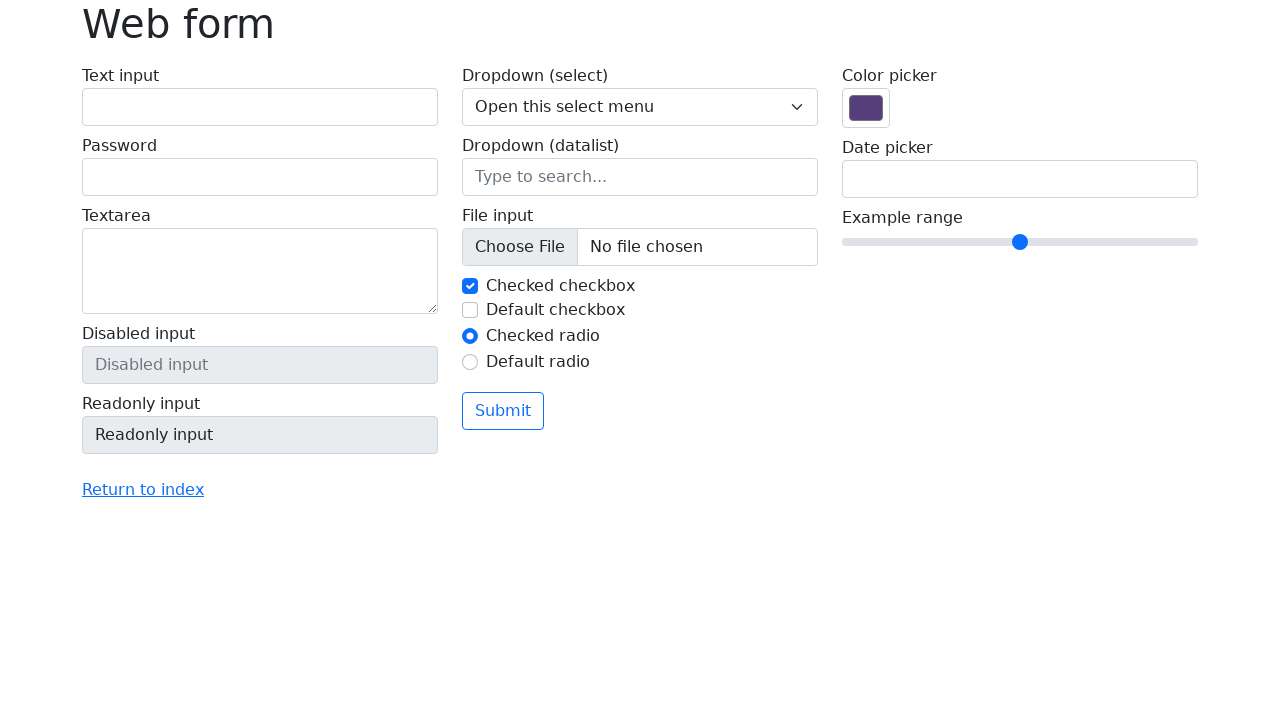

Filled text input field with 'Welcome' on #my-text-id
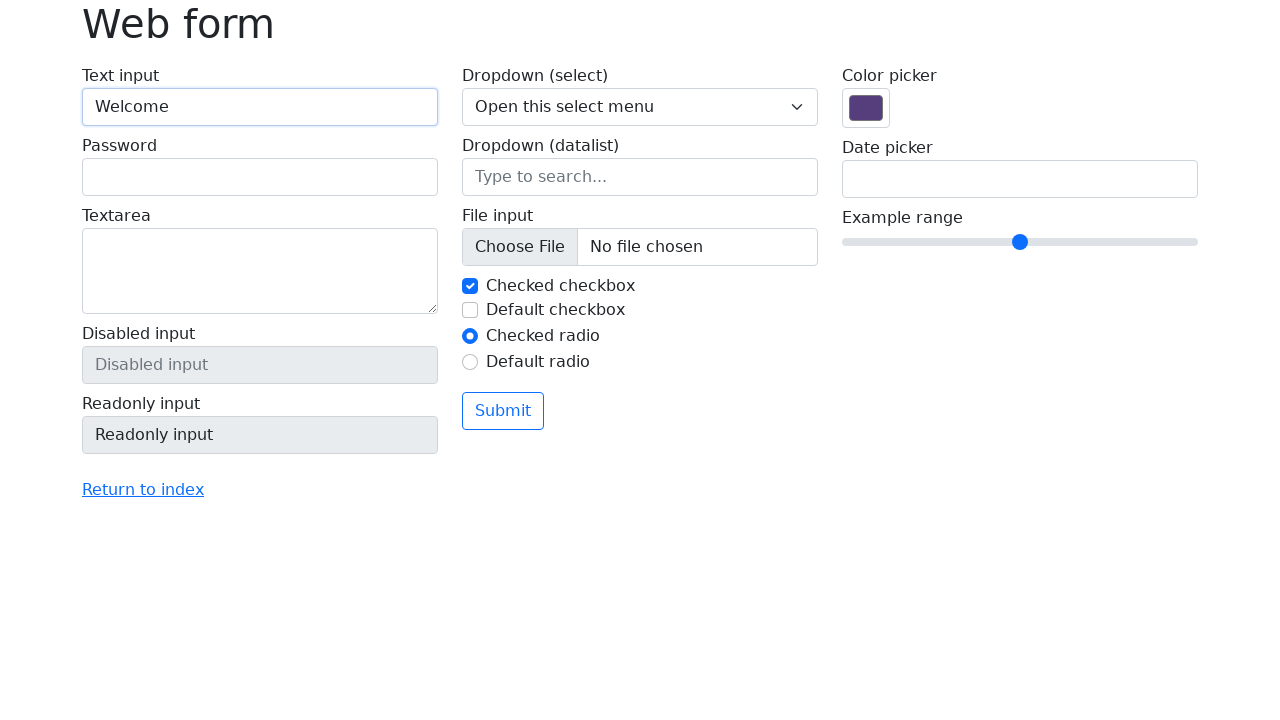

Retrieved input type attribute: text
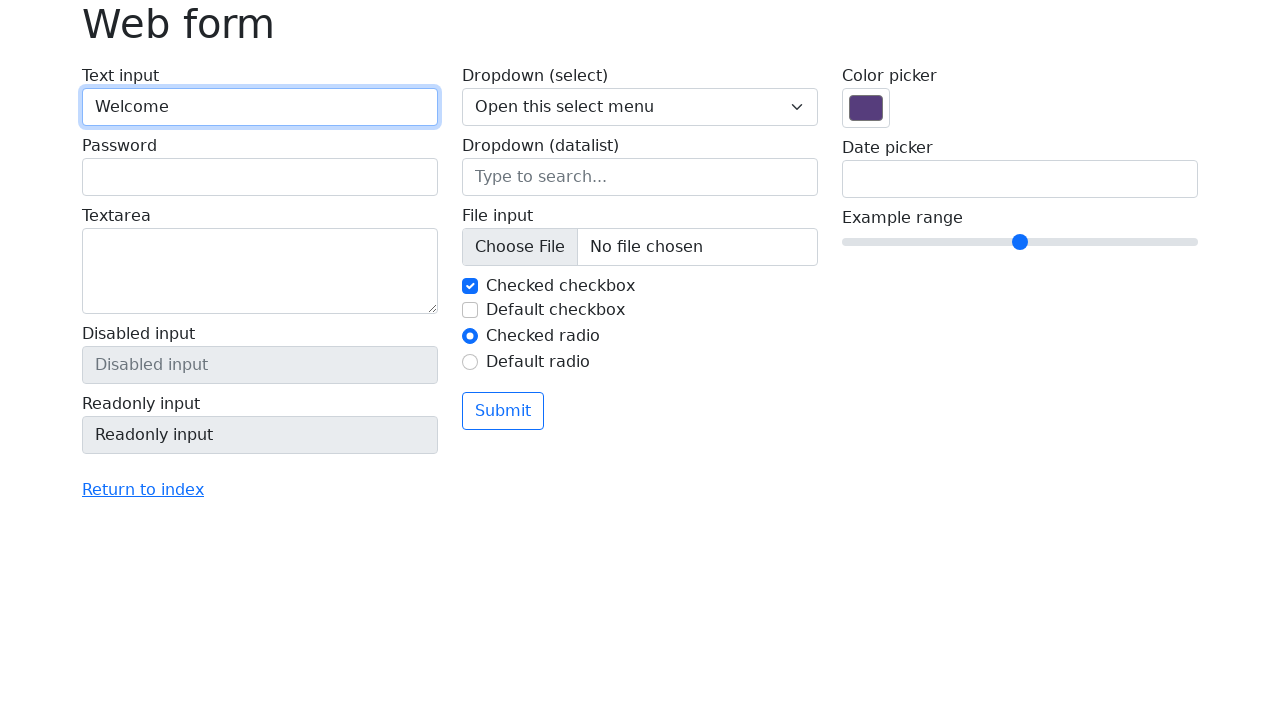

Retrieved input value attribute: None
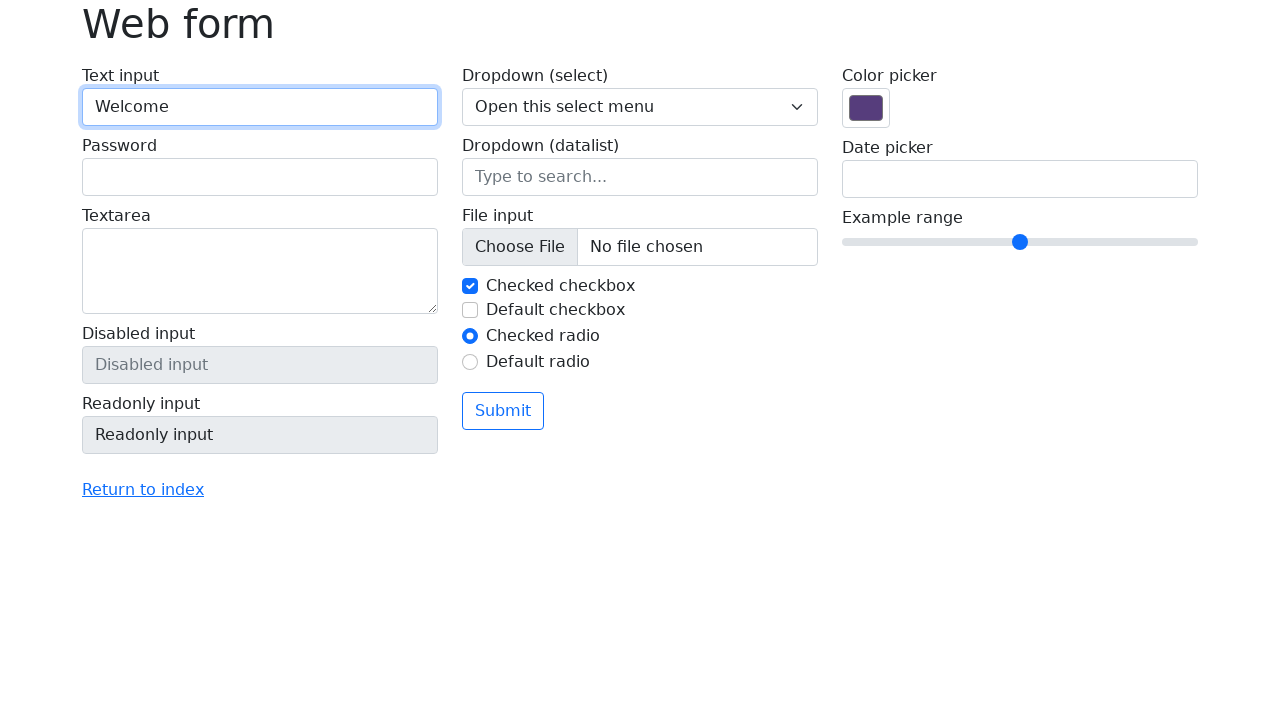

Cleared the text input field on #my-text-id
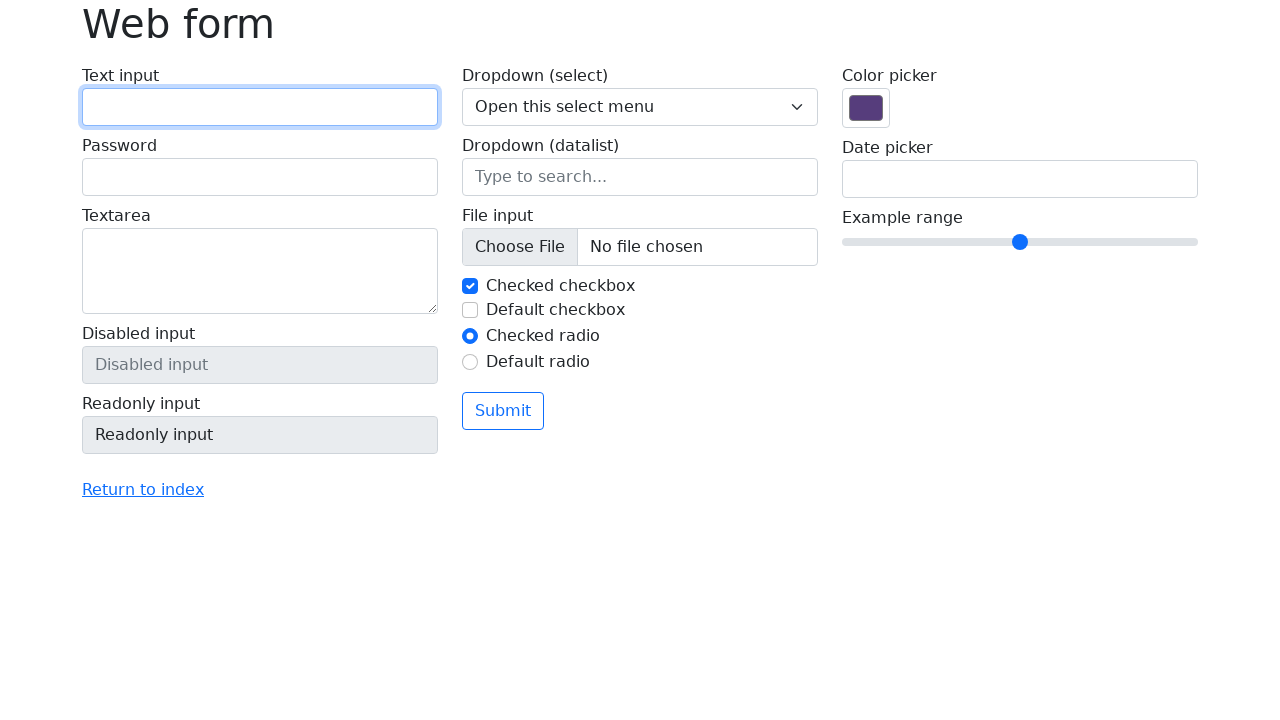

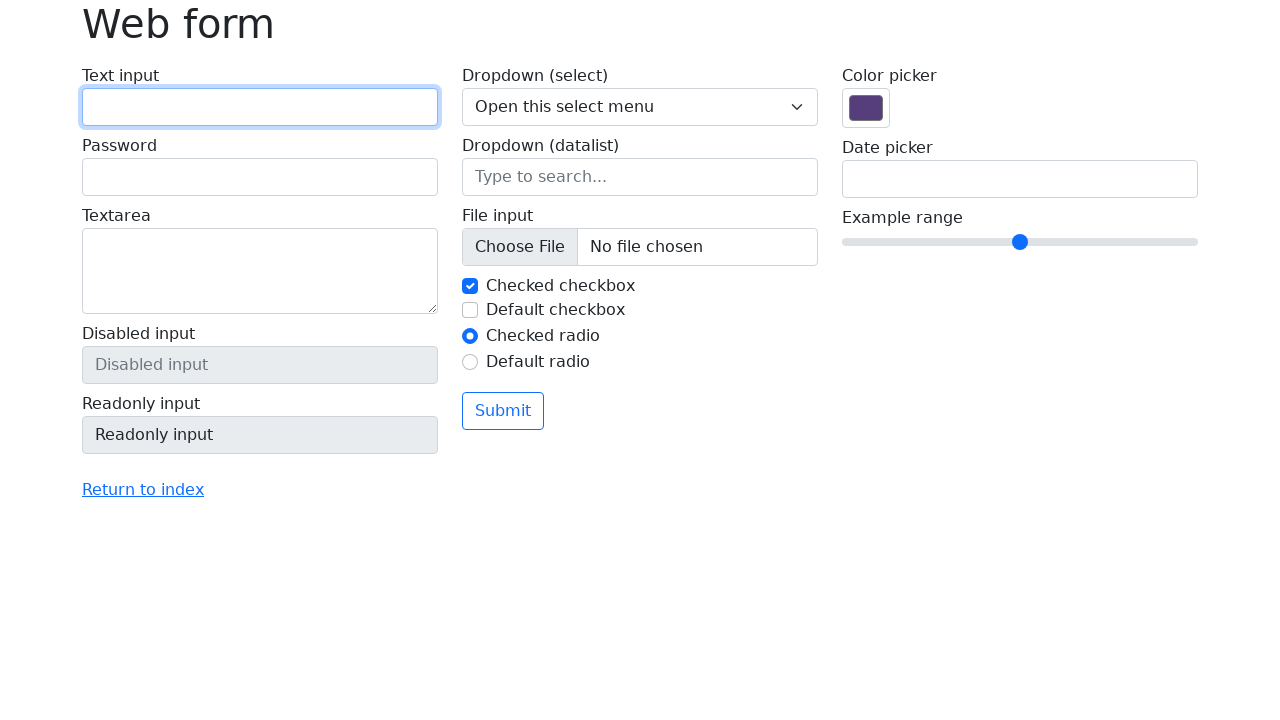